Tests the complete e-commerce flow on DemoBlaze: selecting a Samsung Galaxy S6 phone, adding it to cart, navigating to cart, and completing the checkout process with order details including name, address, and payment information.

Starting URL: https://www.demoblaze.com/index.html

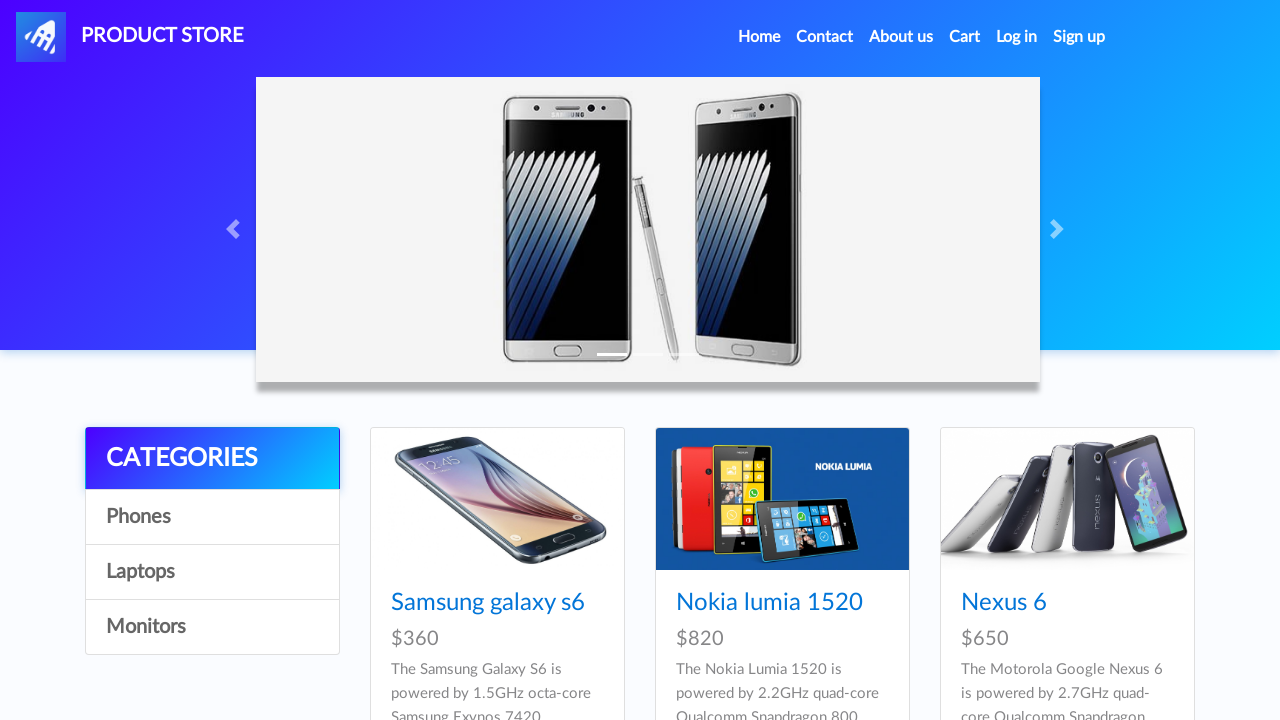

DemoBlaze homepage loaded and network idle
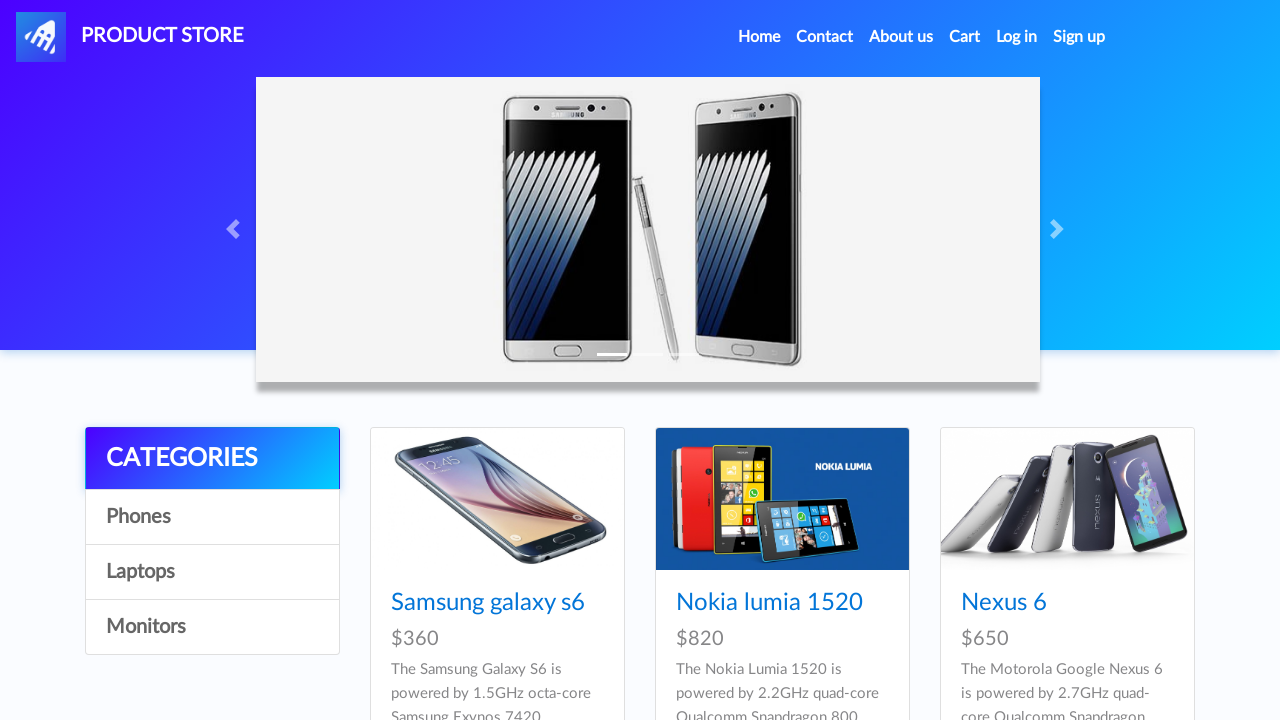

Clicked on Samsung Galaxy S6 product link at (488, 603) on xpath=//a[normalize-space()='Samsung galaxy s6']
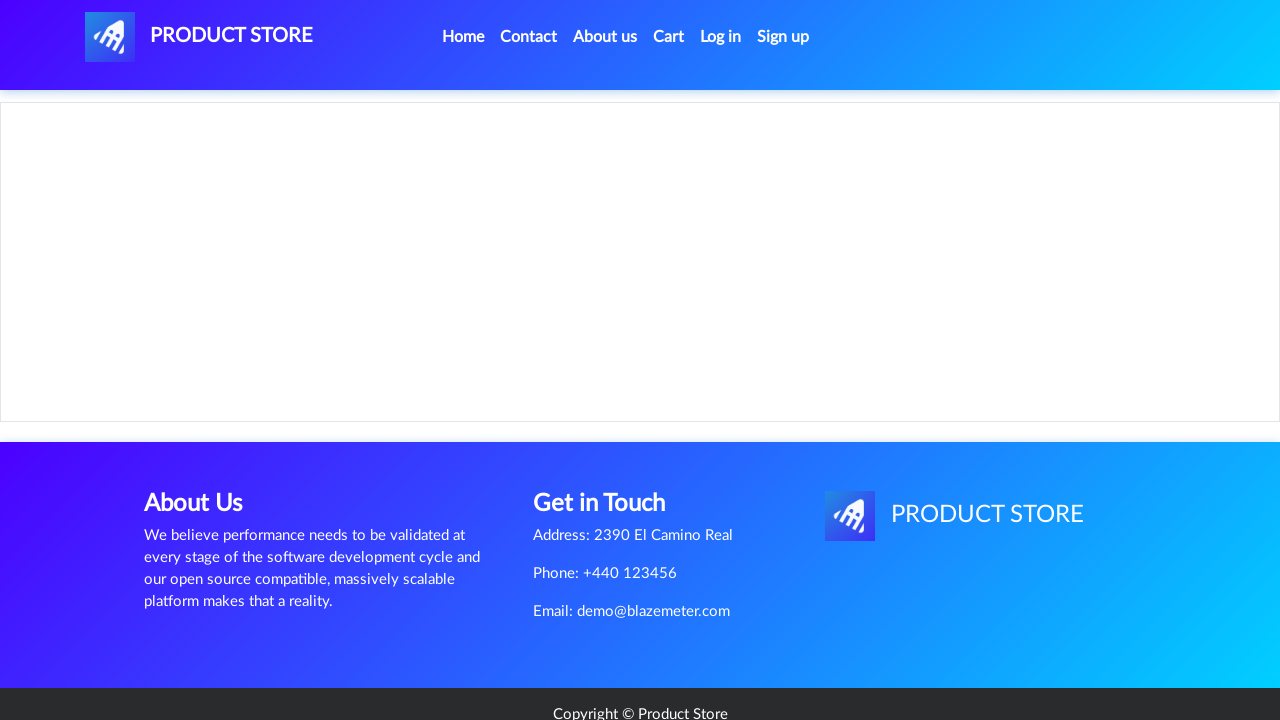

Product page loaded and network idle
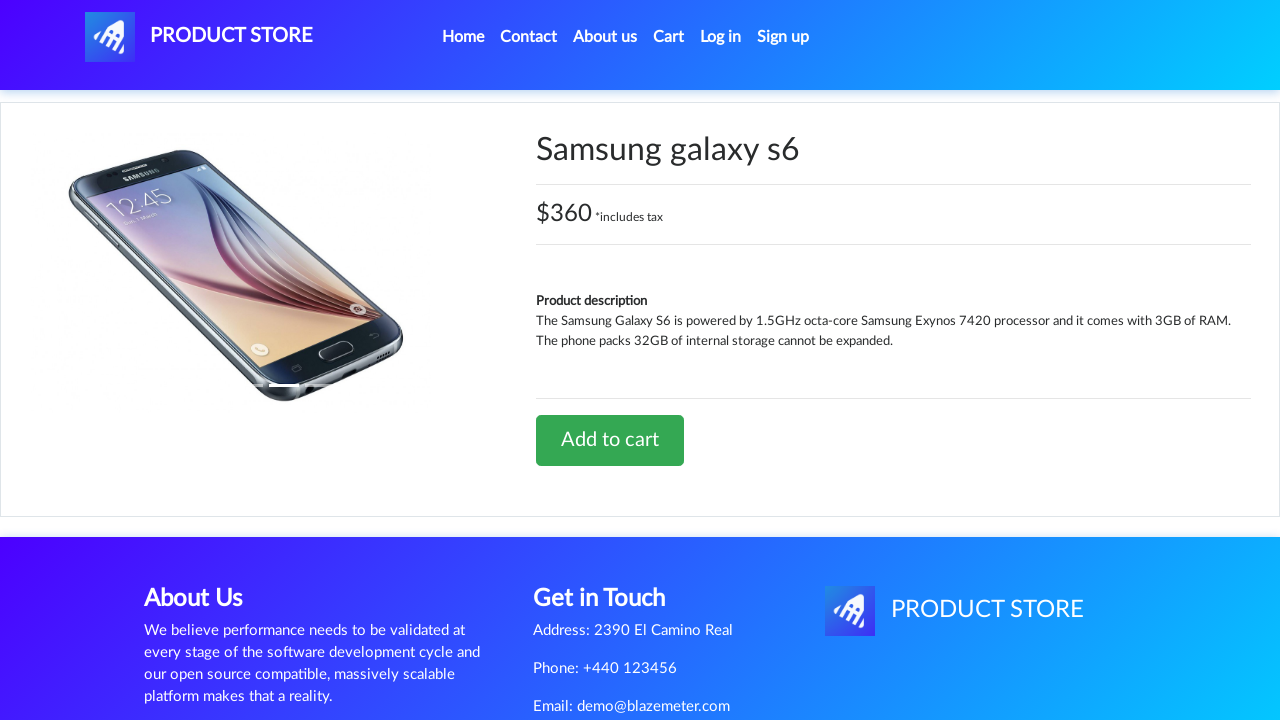

Clicked 'Add to cart' button at (610, 440) on xpath=//a[normalize-space()='Add to cart']
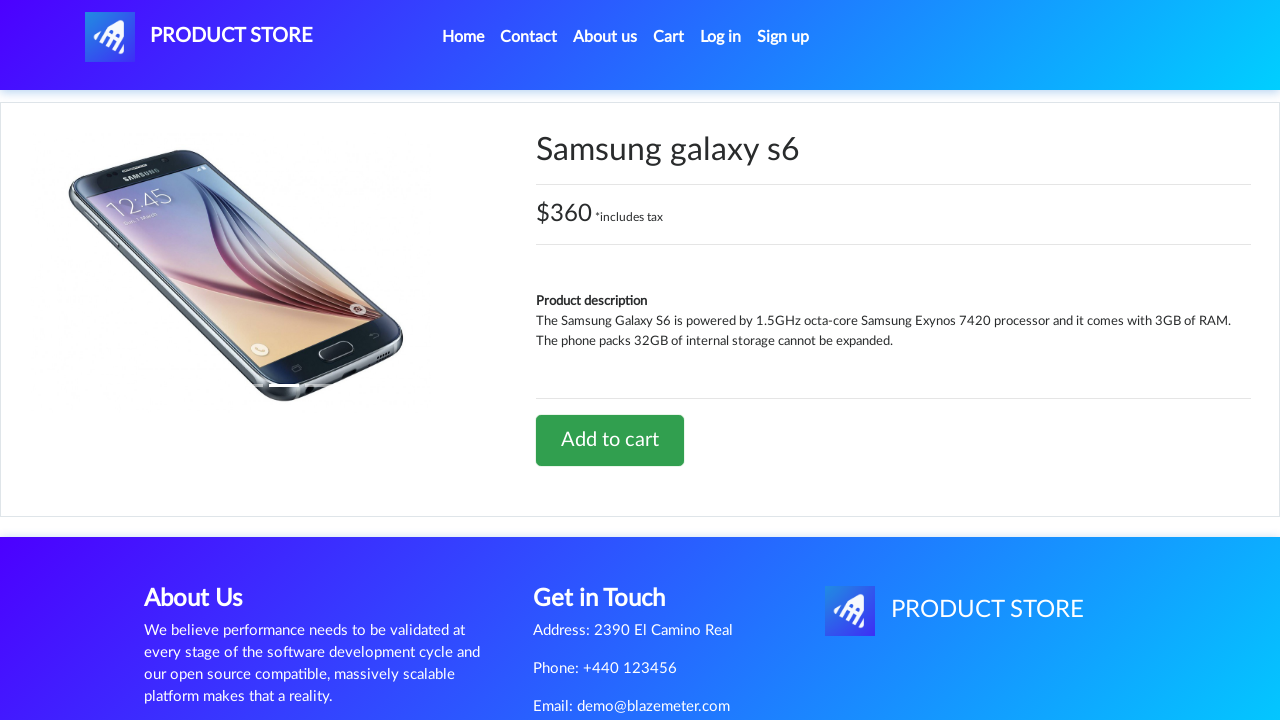

Accepted alert popup confirming item added to cart
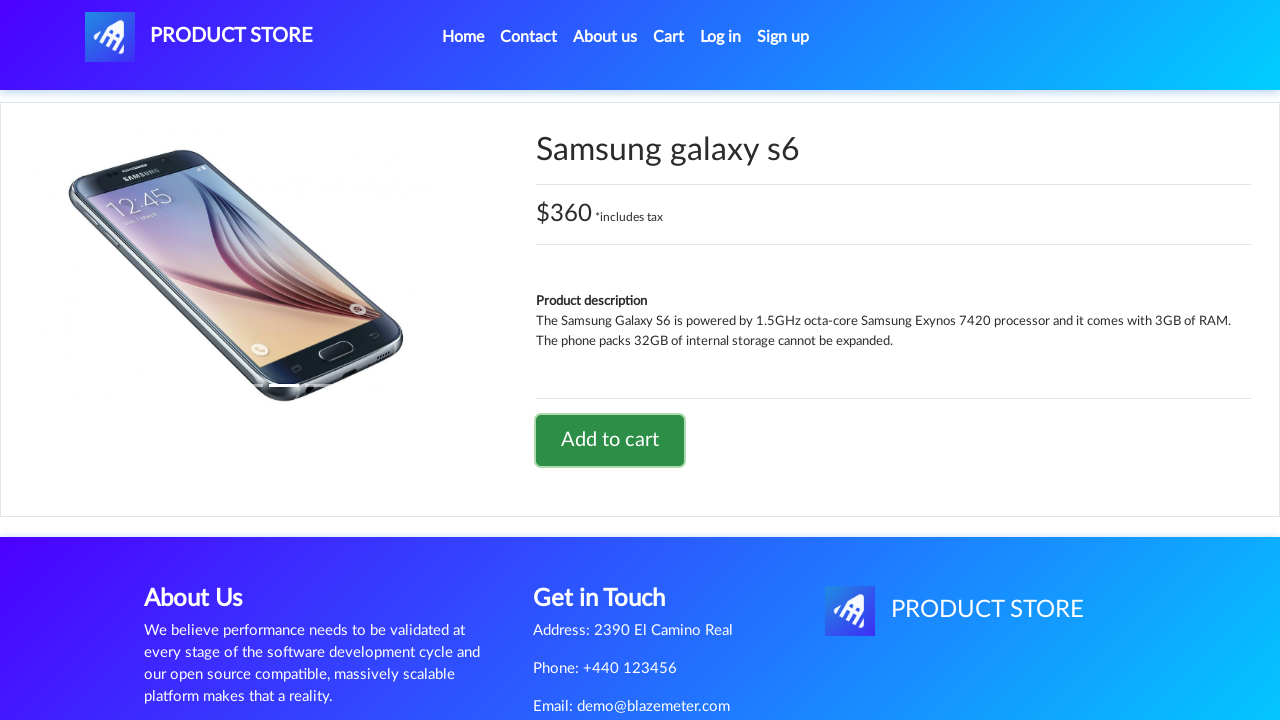

Clicked Home link to return to homepage at (463, 37) on xpath=//li[@class='nav-item active']//a[@class='nav-link']
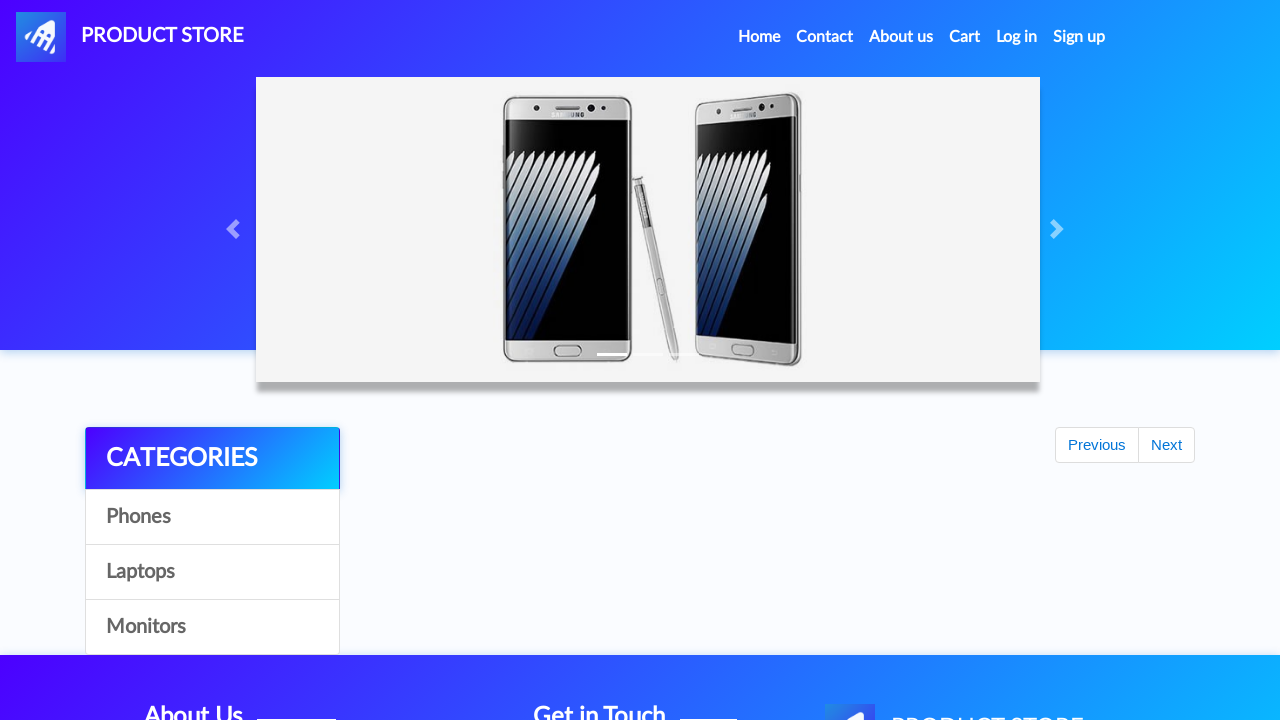

Homepage reloaded and network idle
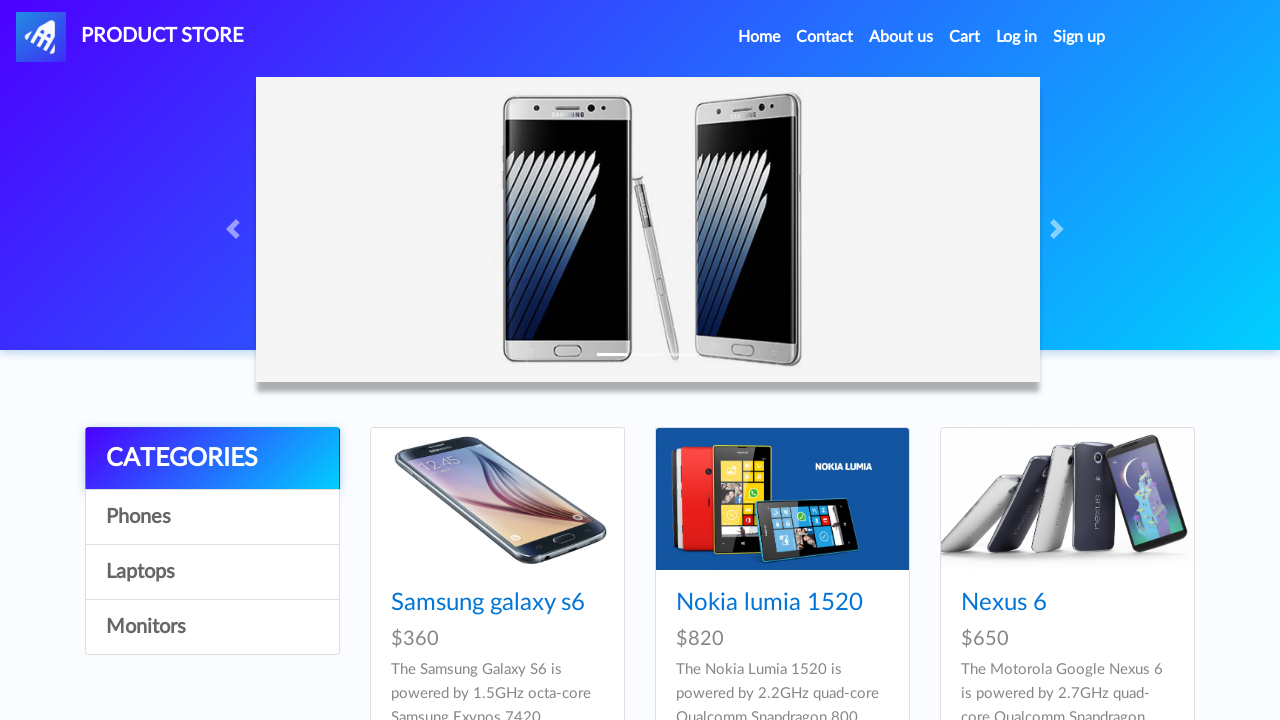

Clicked 'Cart' link to navigate to shopping cart at (965, 37) on xpath=//a[normalize-space()='Cart']
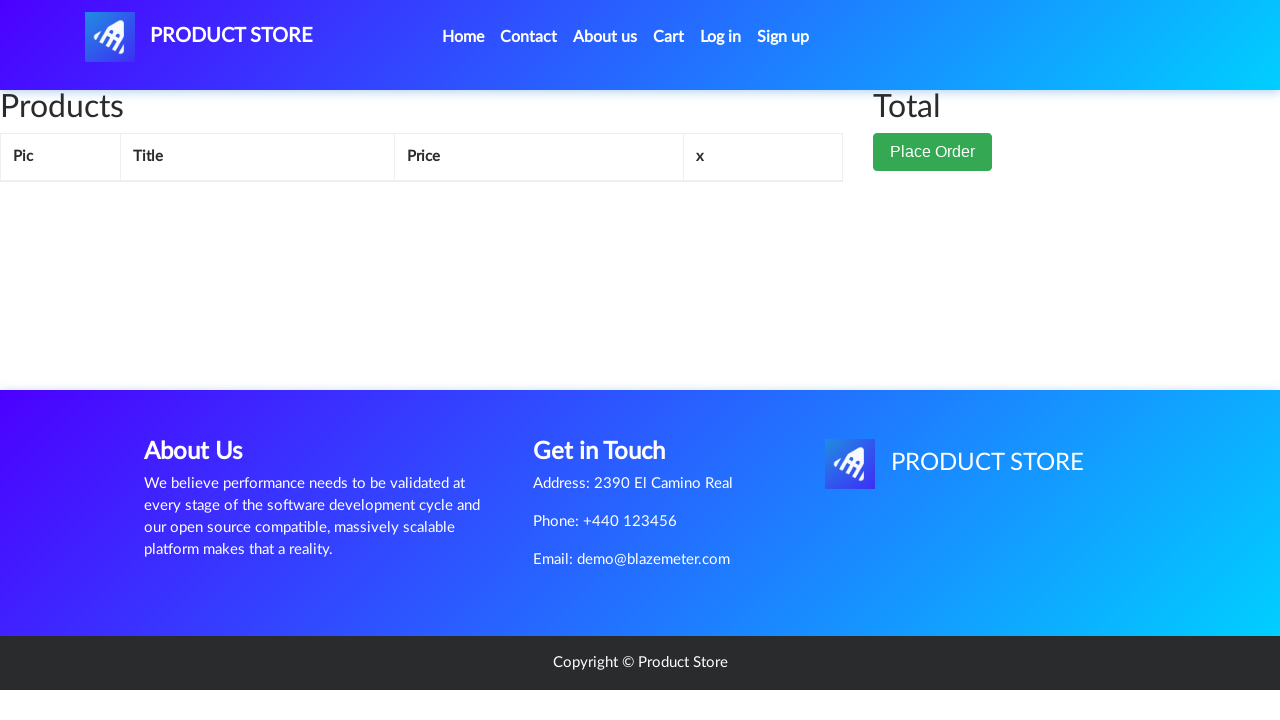

Cart page loaded and network idle
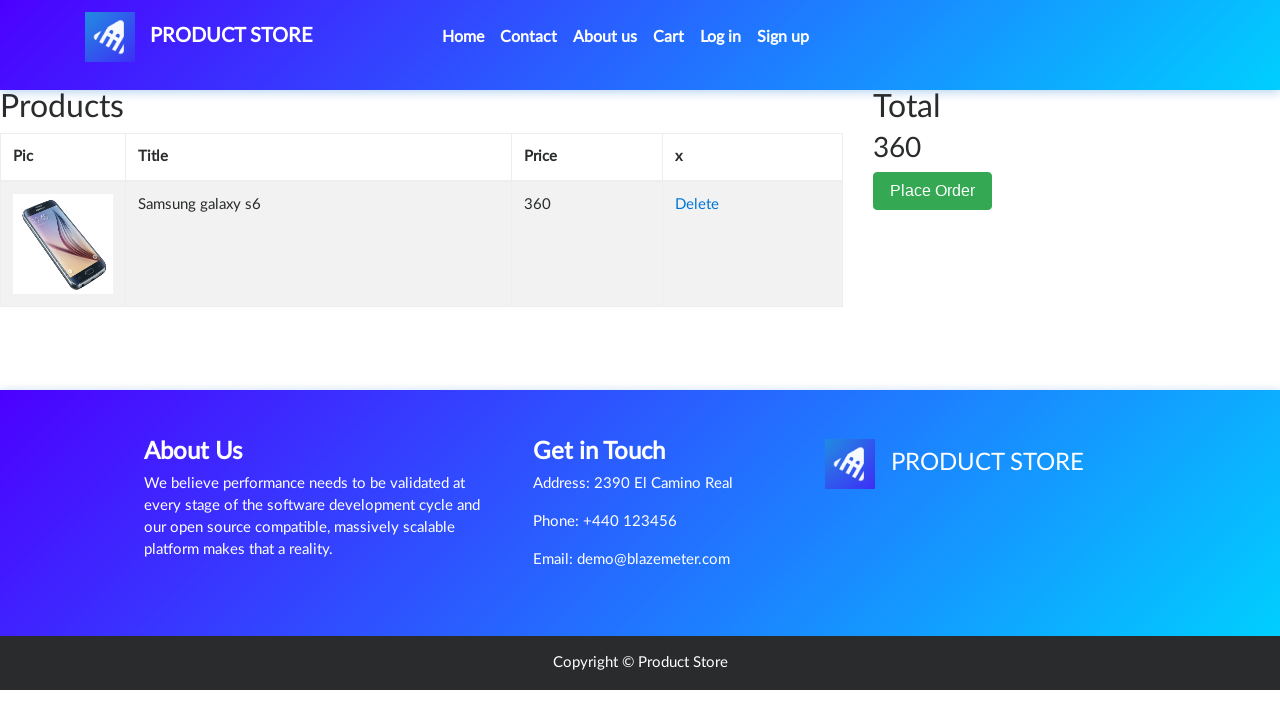

Clicked 'Place Order' button at (933, 191) on xpath=//button[normalize-space()='Place Order']
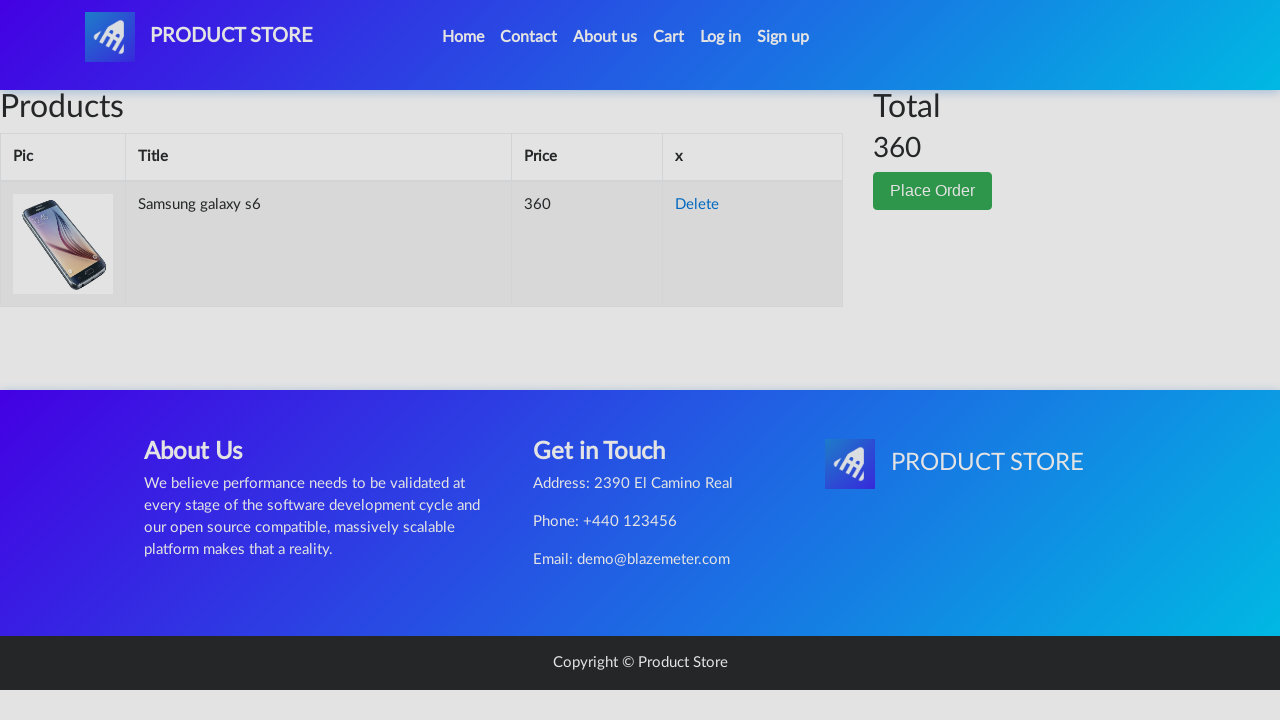

Order form modal appeared with name field visible
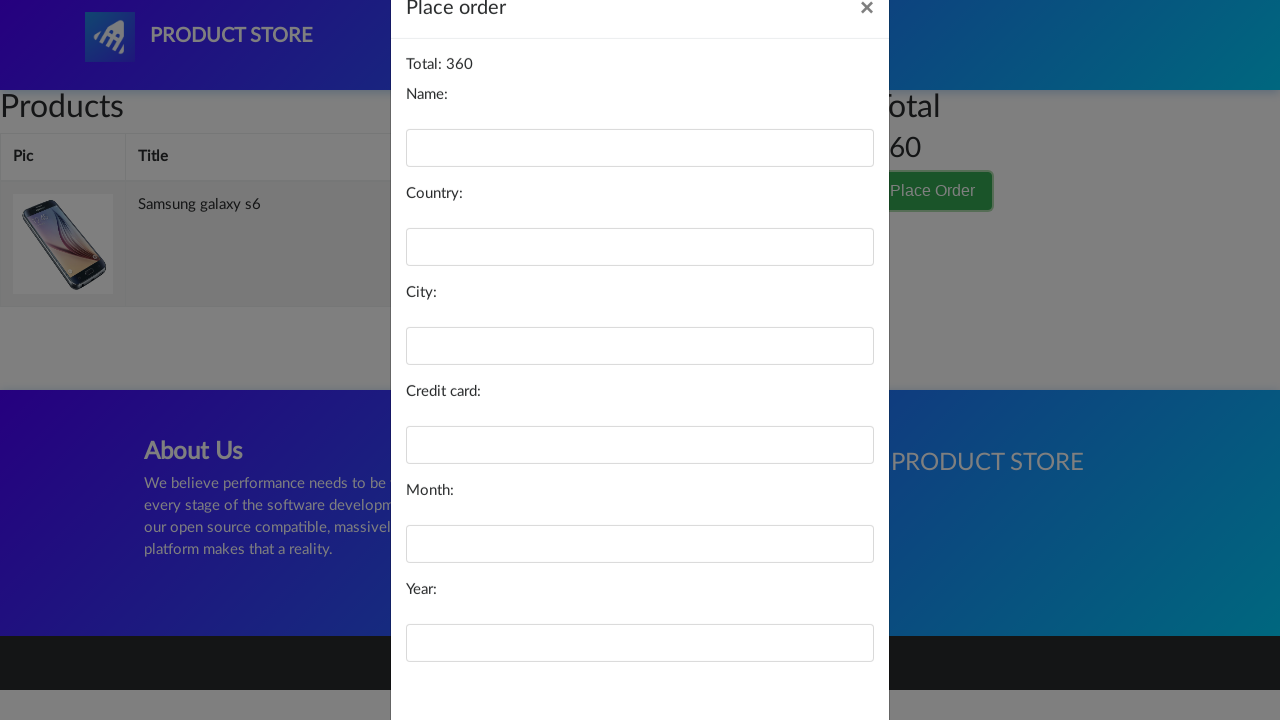

Filled in customer name: 'Jennifer Martinez' on #name
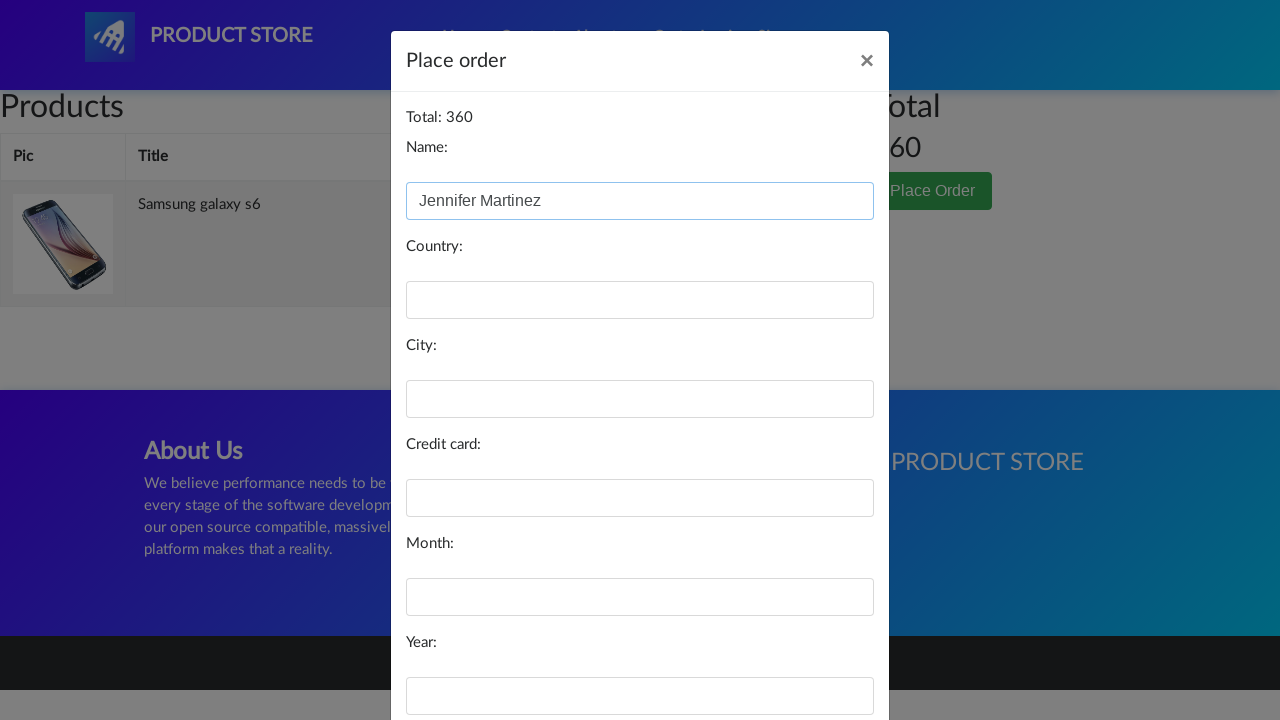

Filled in country: 'Canada' on #country
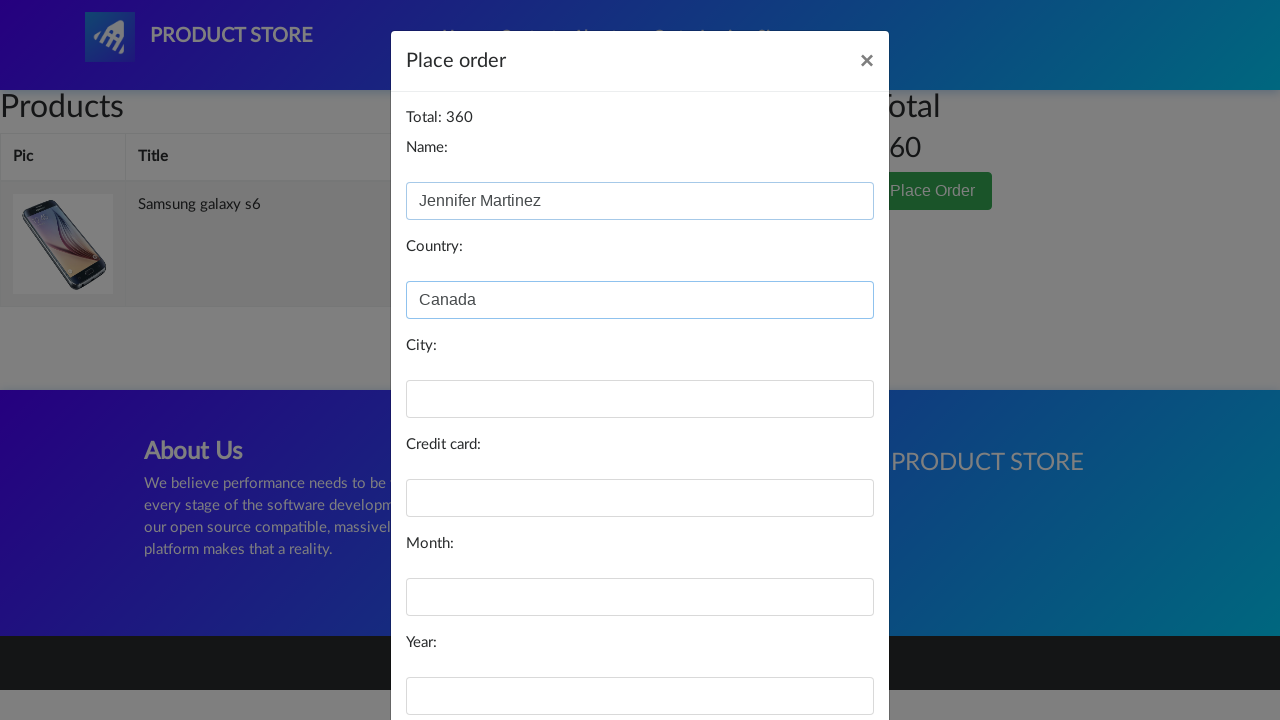

Filled in city: 'Toronto' on #city
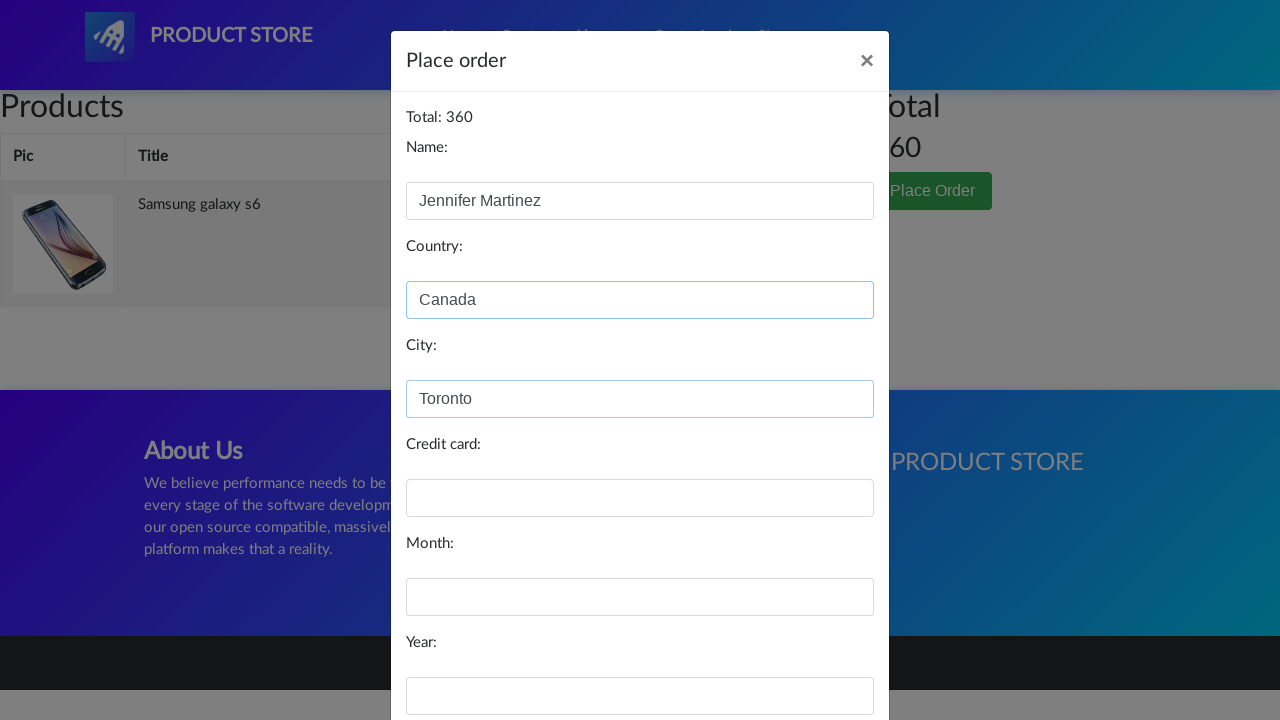

Filled in credit card number: '4532 7891 2345 6789' on #card
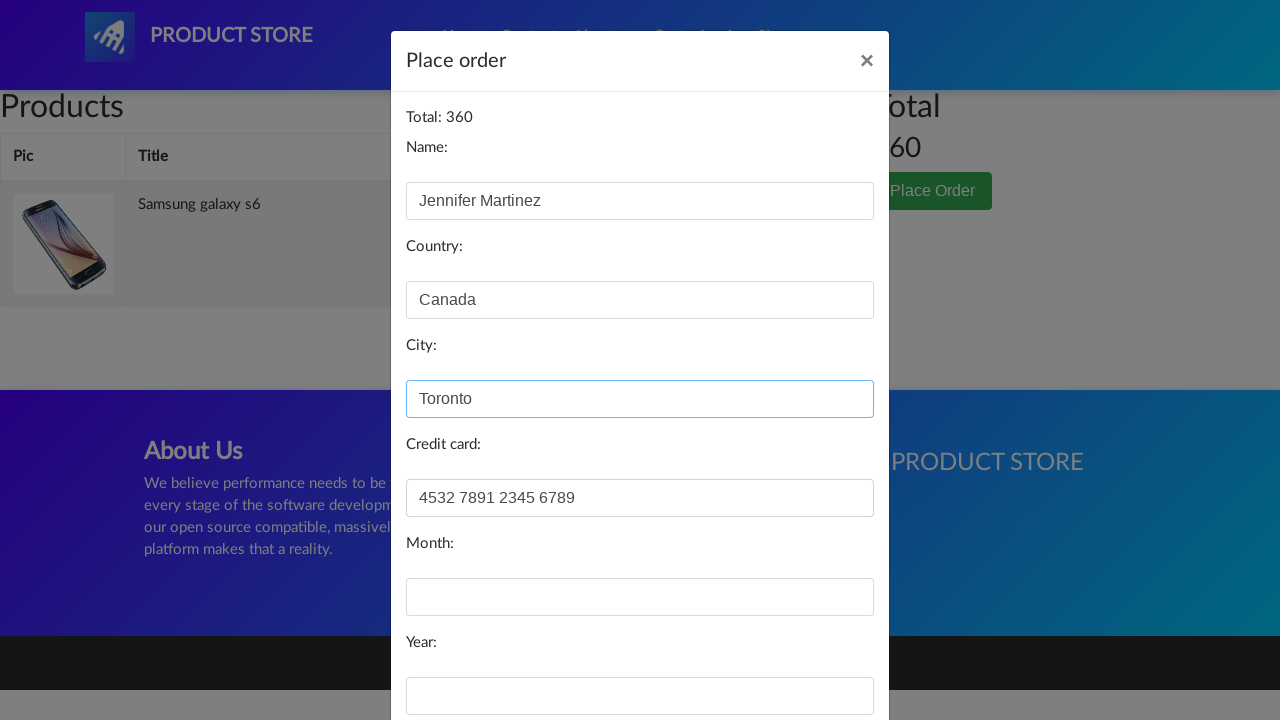

Filled in expiration month: 'September' on #month
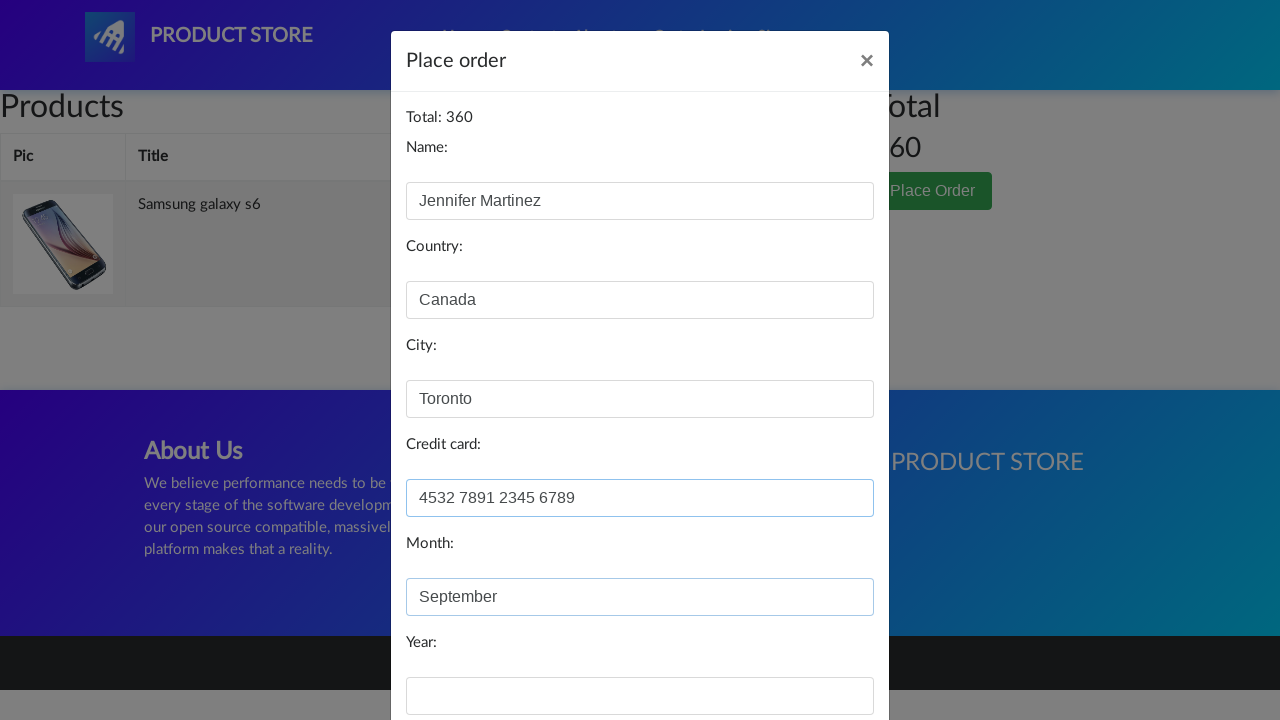

Filled in expiration year: '2025' on #year
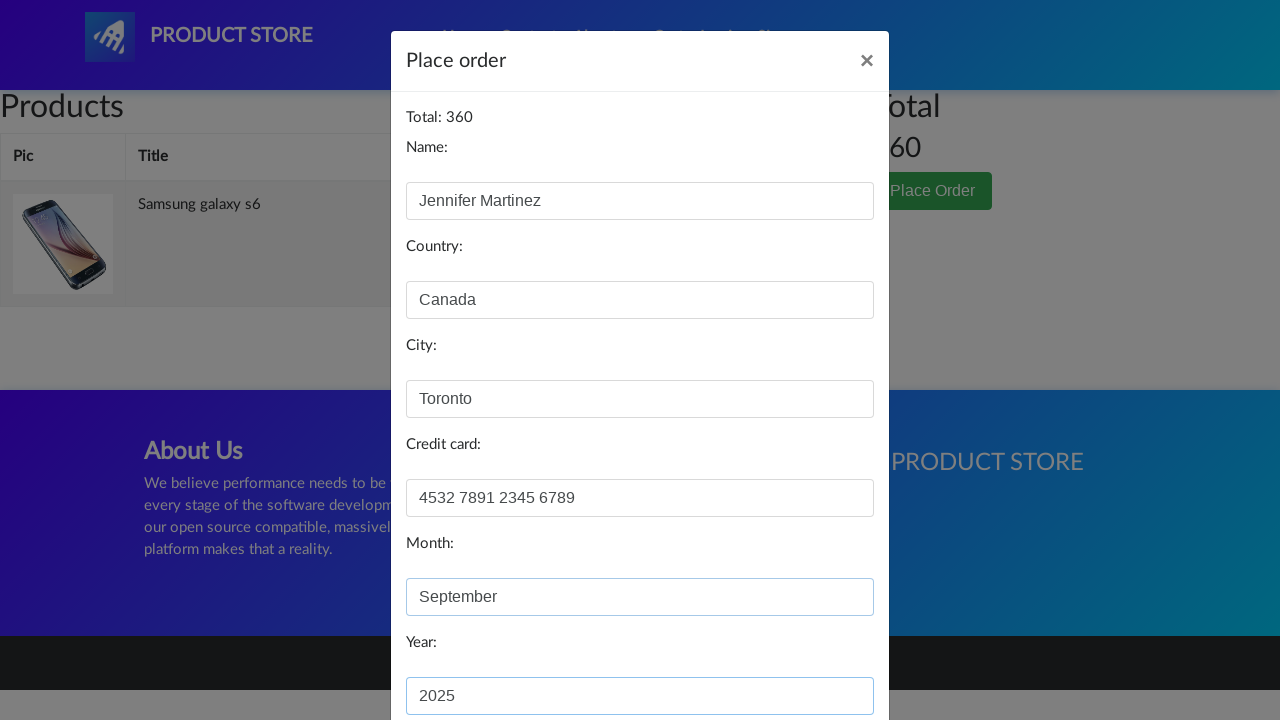

Clicked 'Purchase' button to submit order at (823, 655) on xpath=//button[normalize-space()='Purchase']
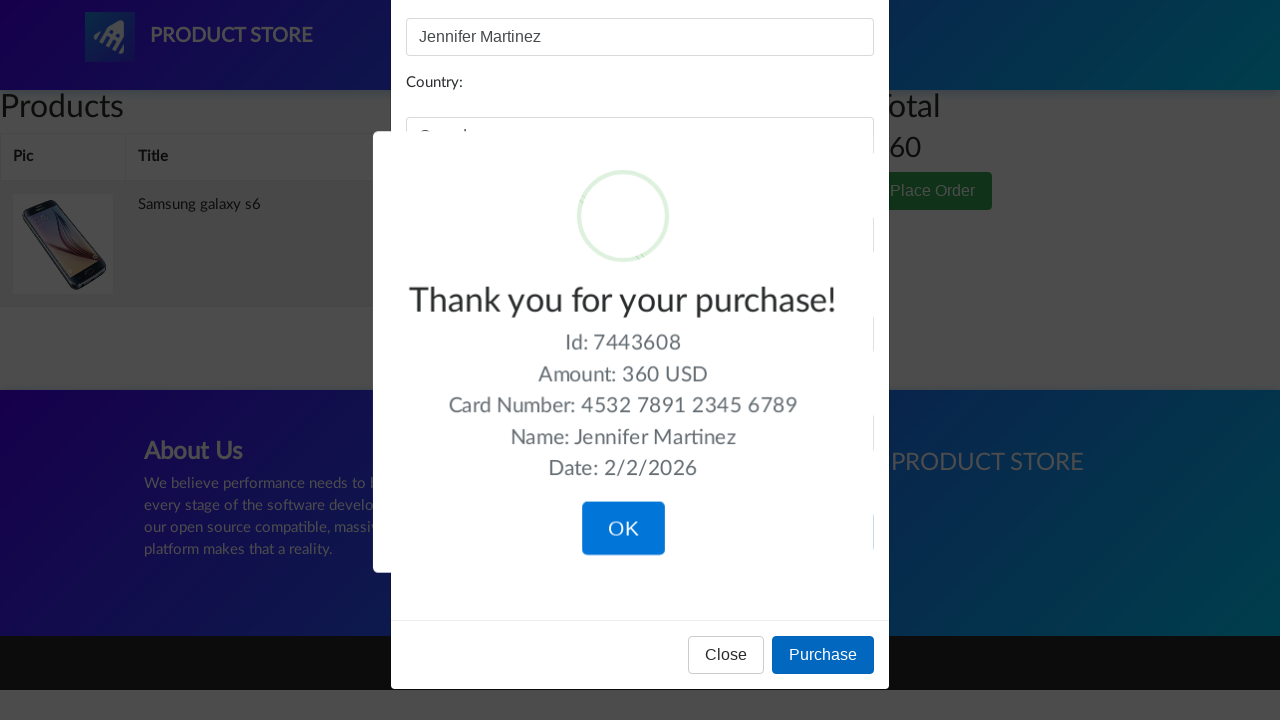

Order confirmation dialog appeared
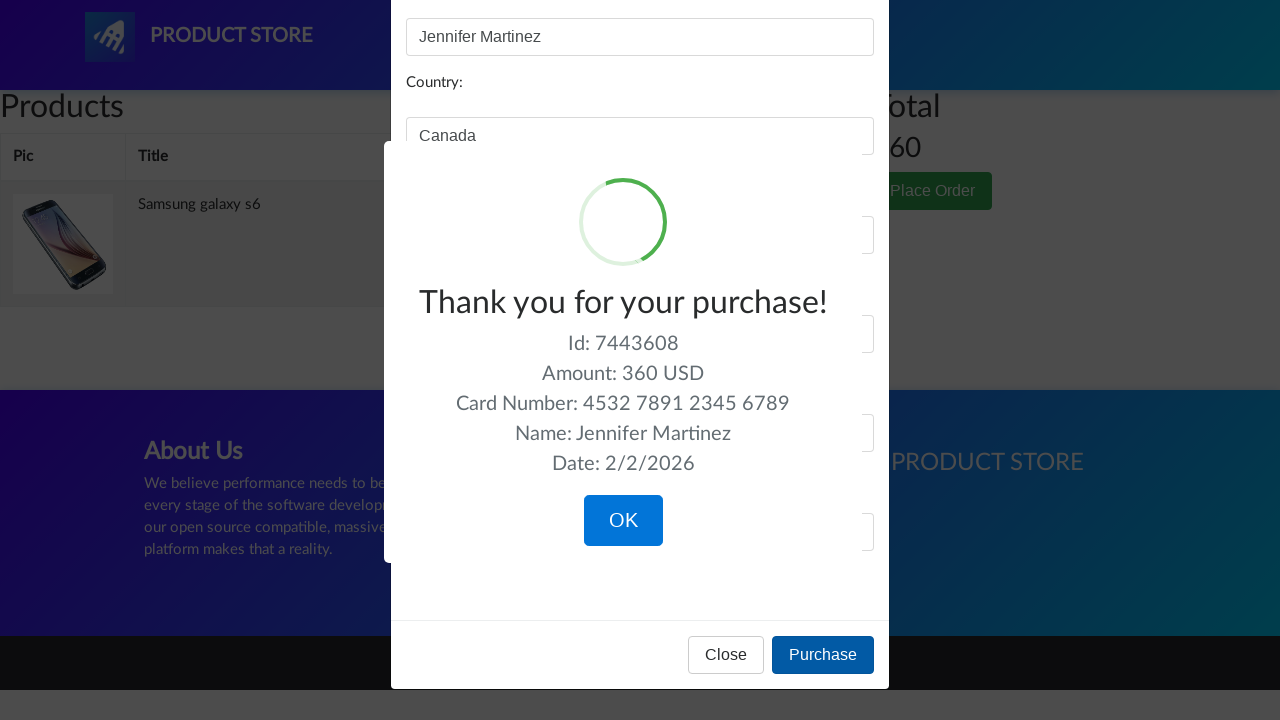

Clicked 'OK' button to confirm order completion at (623, 521) on xpath=//button[normalize-space()='OK']
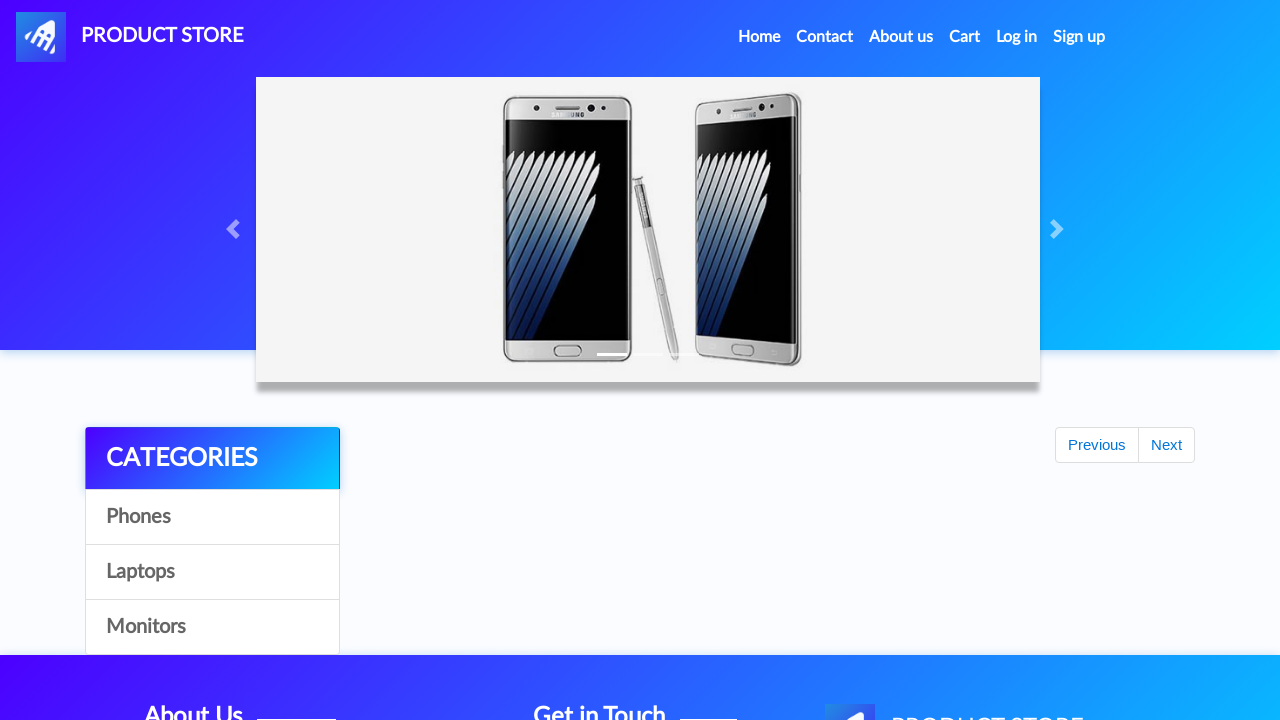

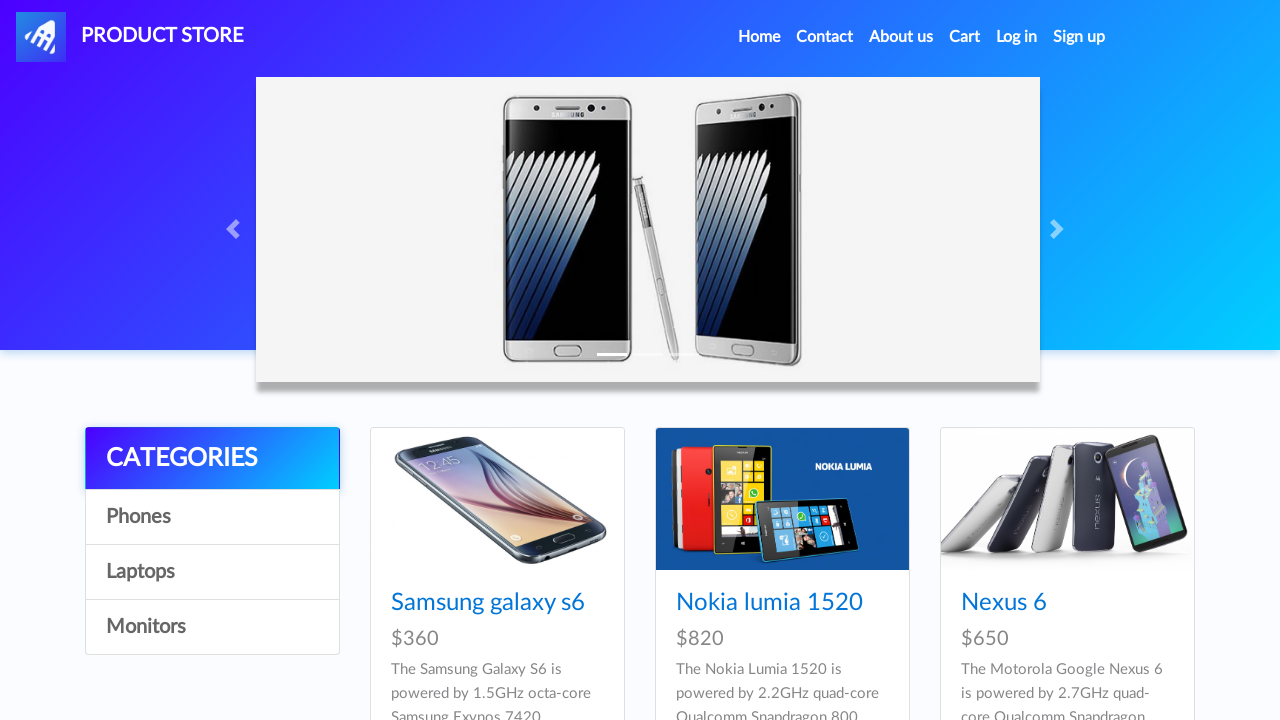